Tests various button properties and interactions including clicking, checking disabled state, getting position, CSS properties, and size

Starting URL: https://leafground.com/button.xhtml

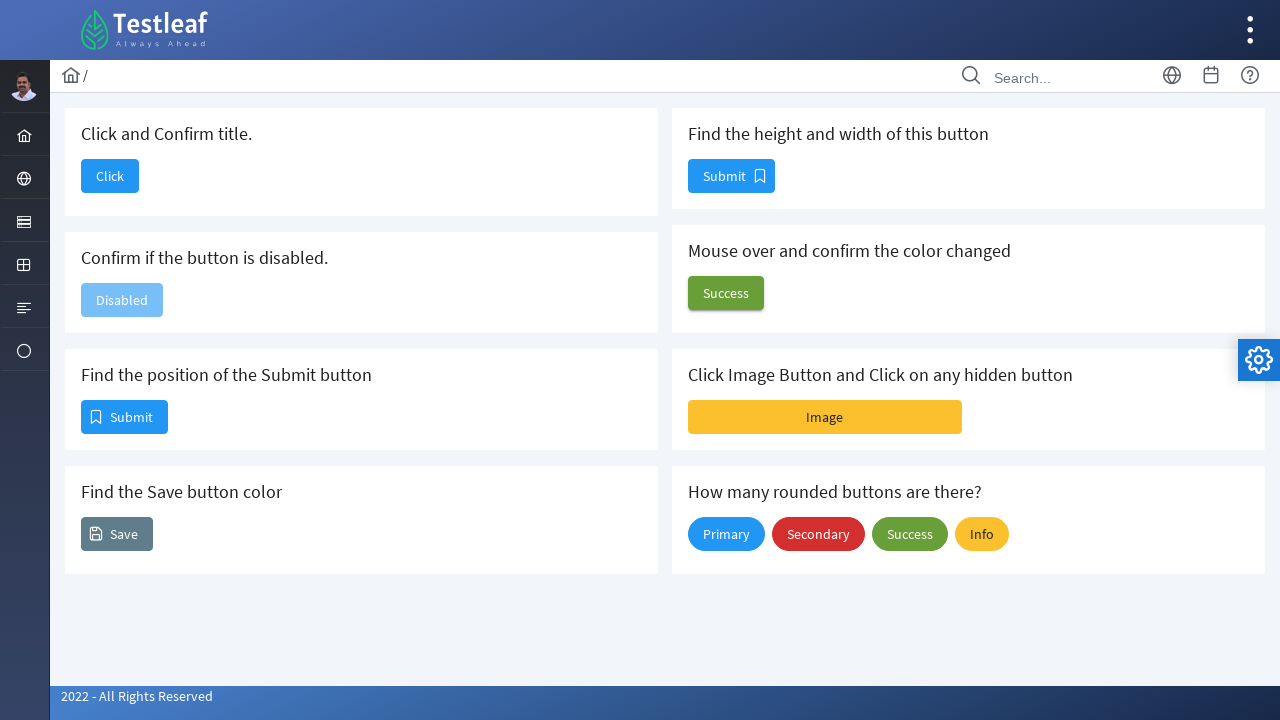

Clicked the first button with 'Click' text at (110, 176) on xpath=//span[text()='Click']
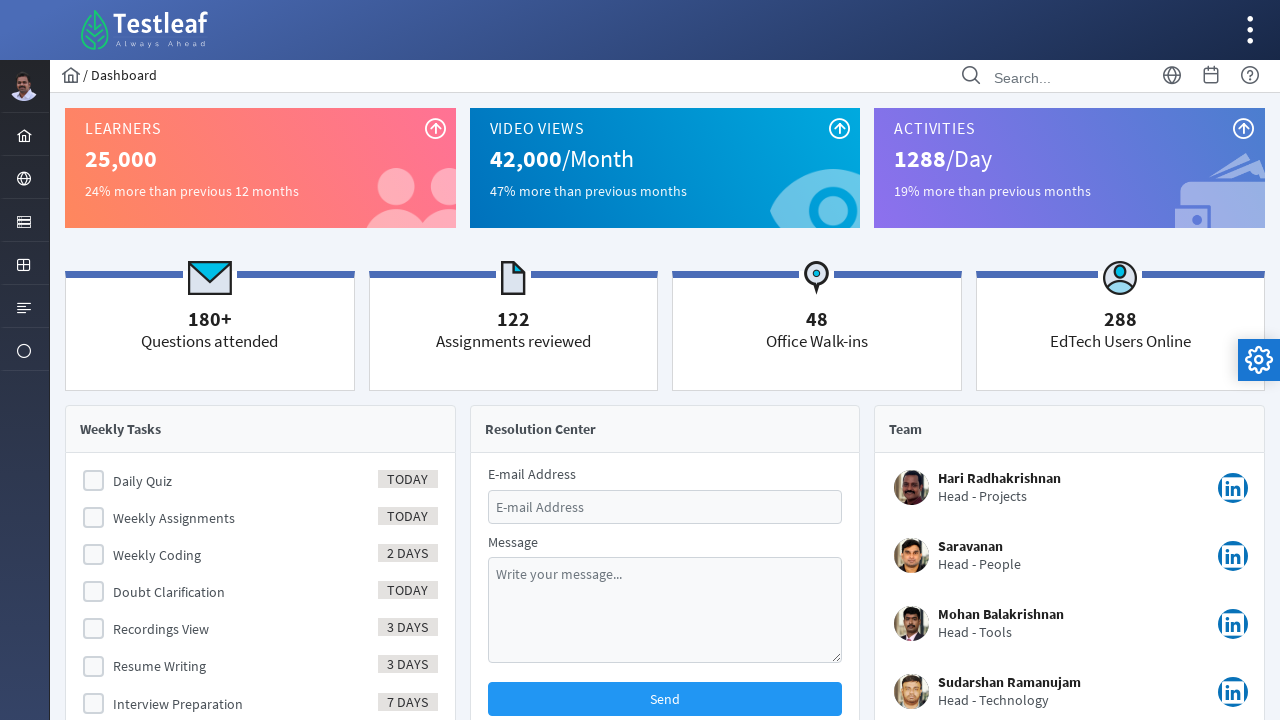

Waited for page to fully load
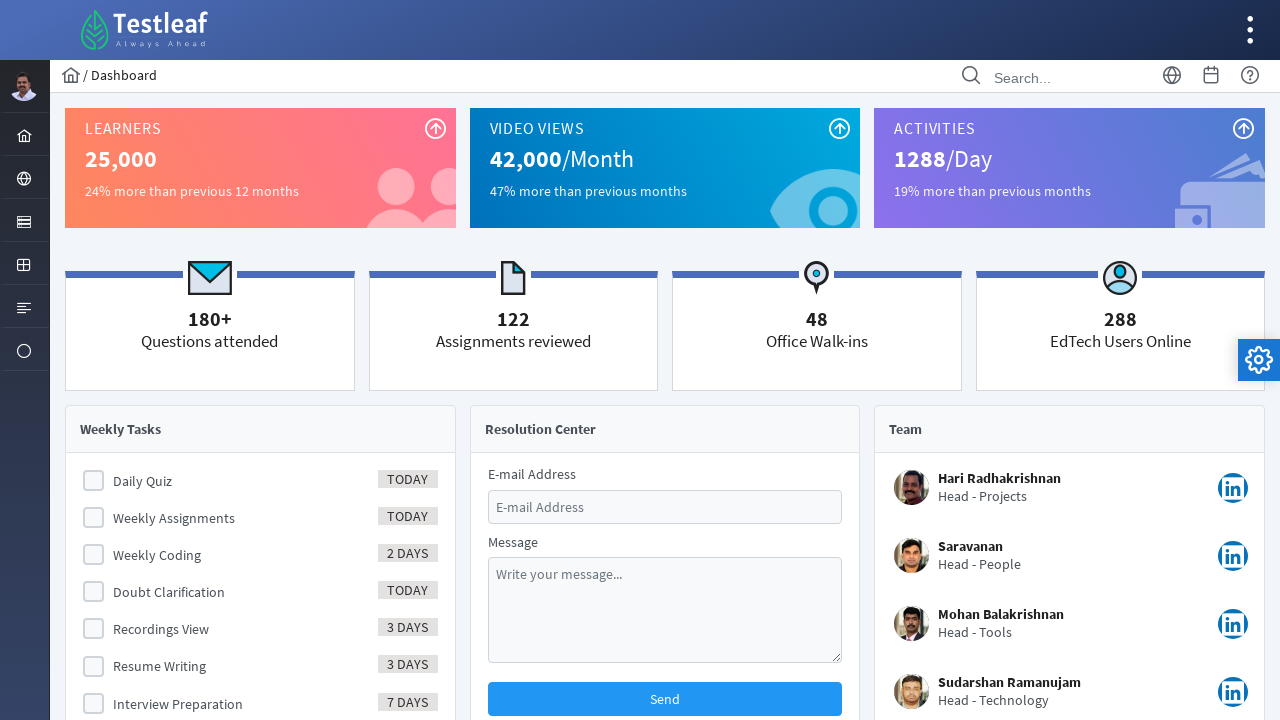

Verified page title is 'Dashboard'
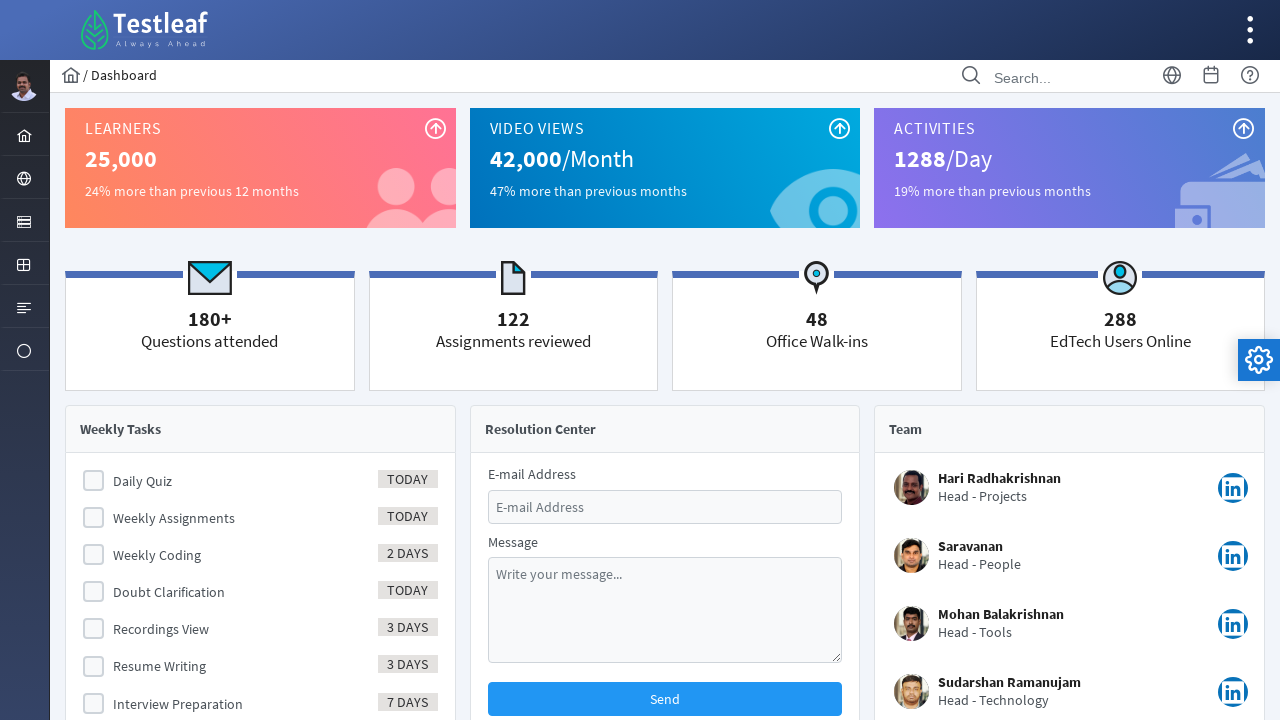

Navigated back to button page
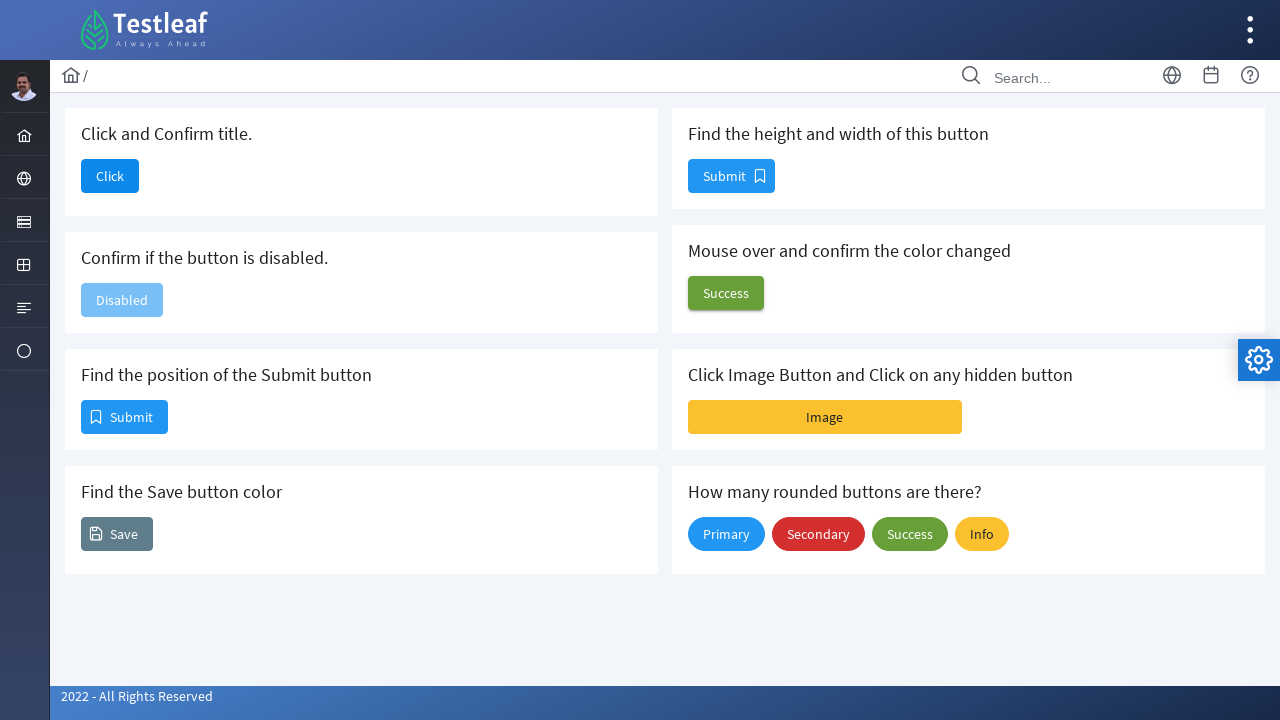

Waited for button page to fully load
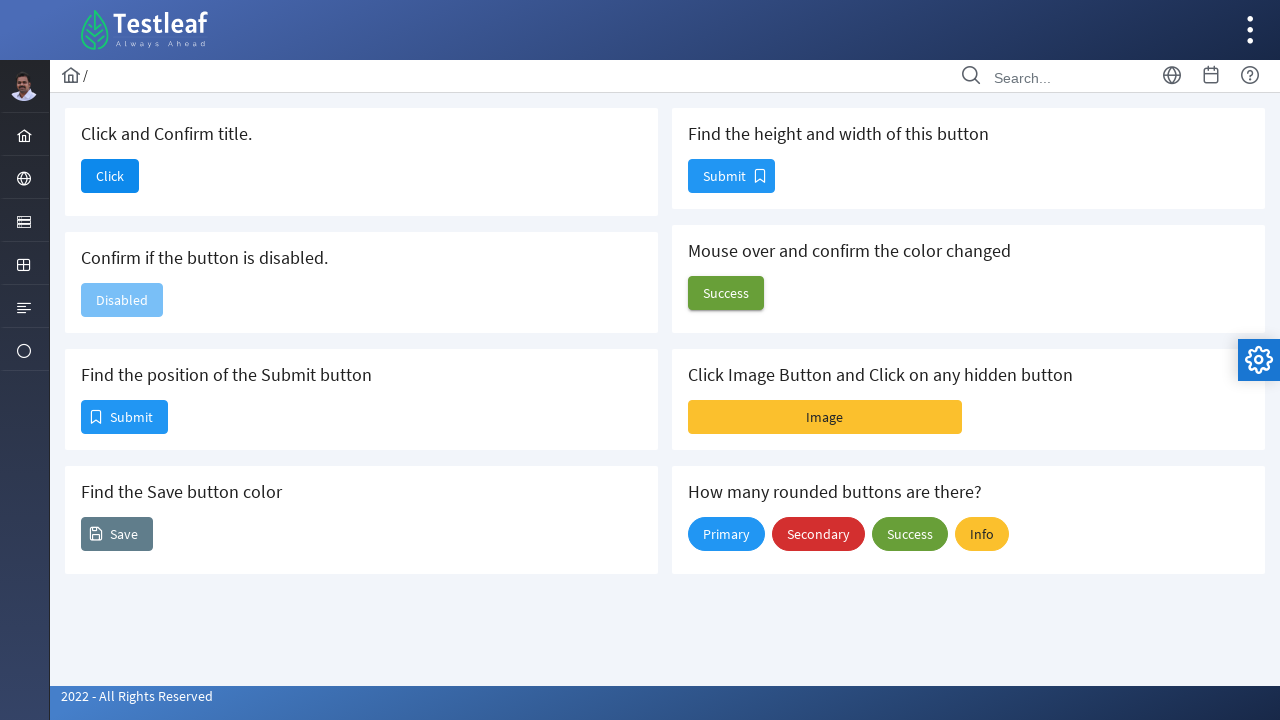

Located disabled button element
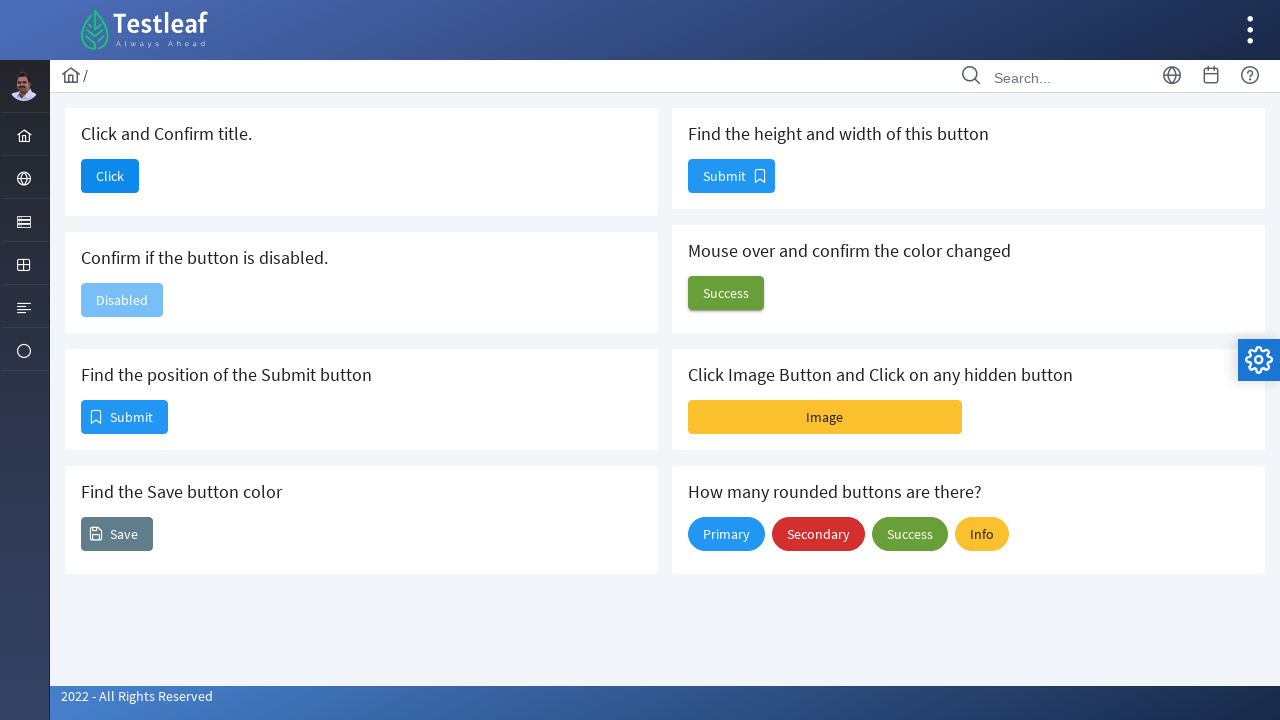

Verified disabled button is not enabled
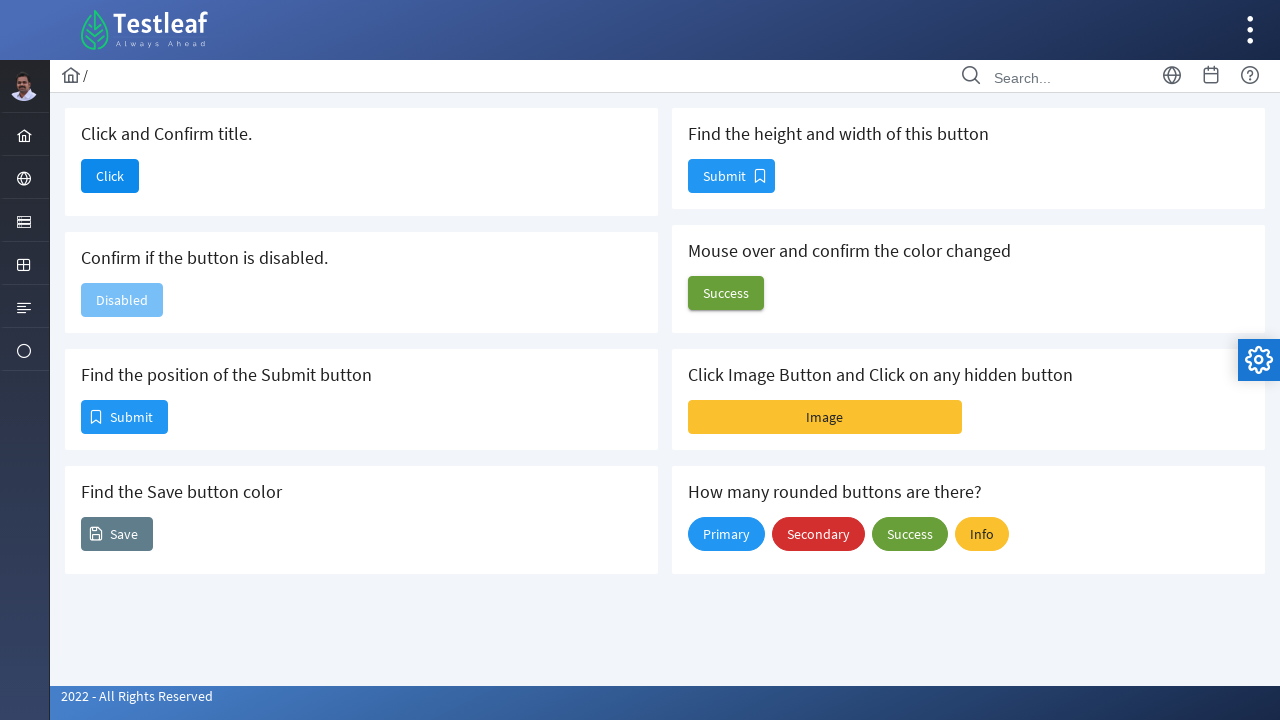

Located first Submit button
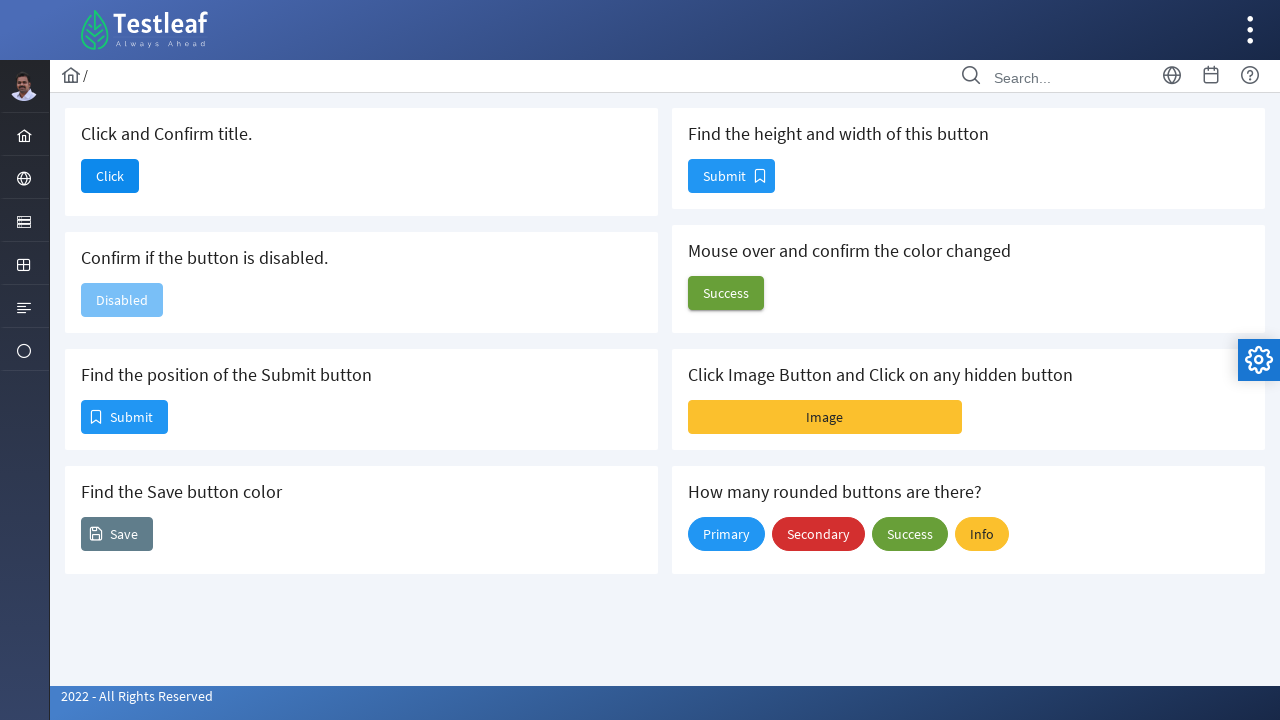

Retrieved position of Submit button: x=82, y=401
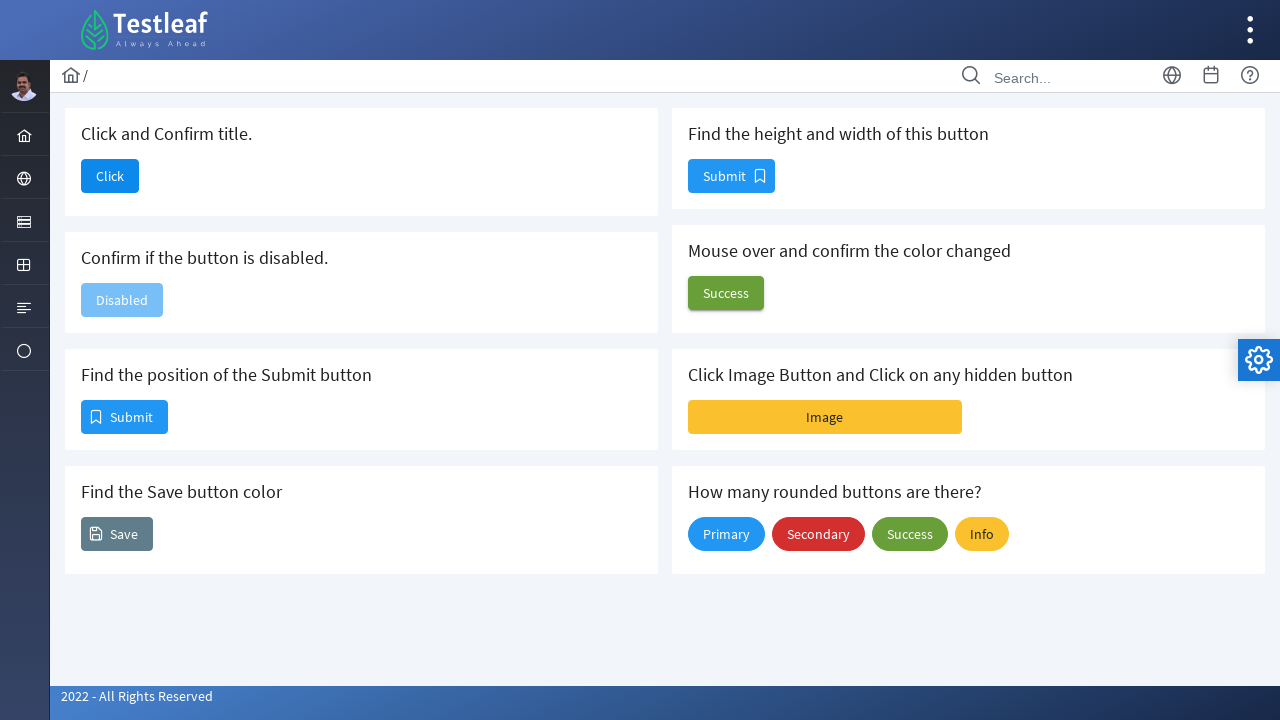

Located Save button element
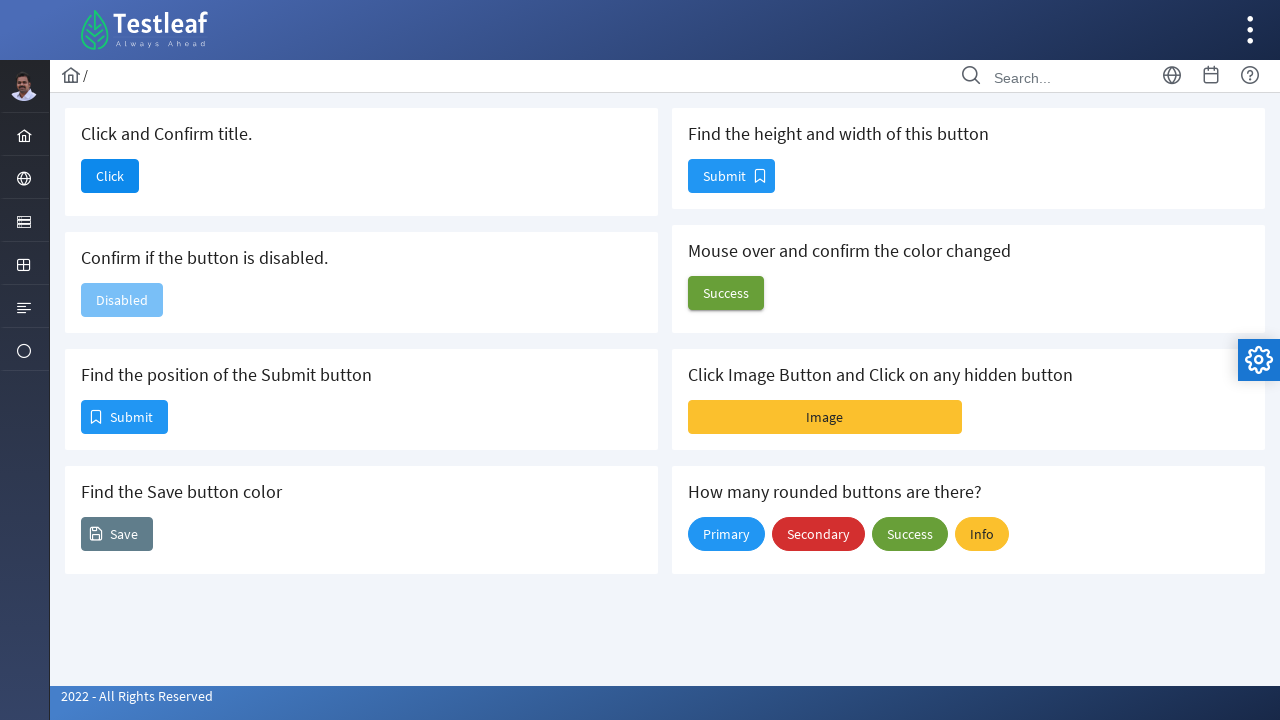

Retrieved CSS color property of Save button: rgb(255, 255, 255)
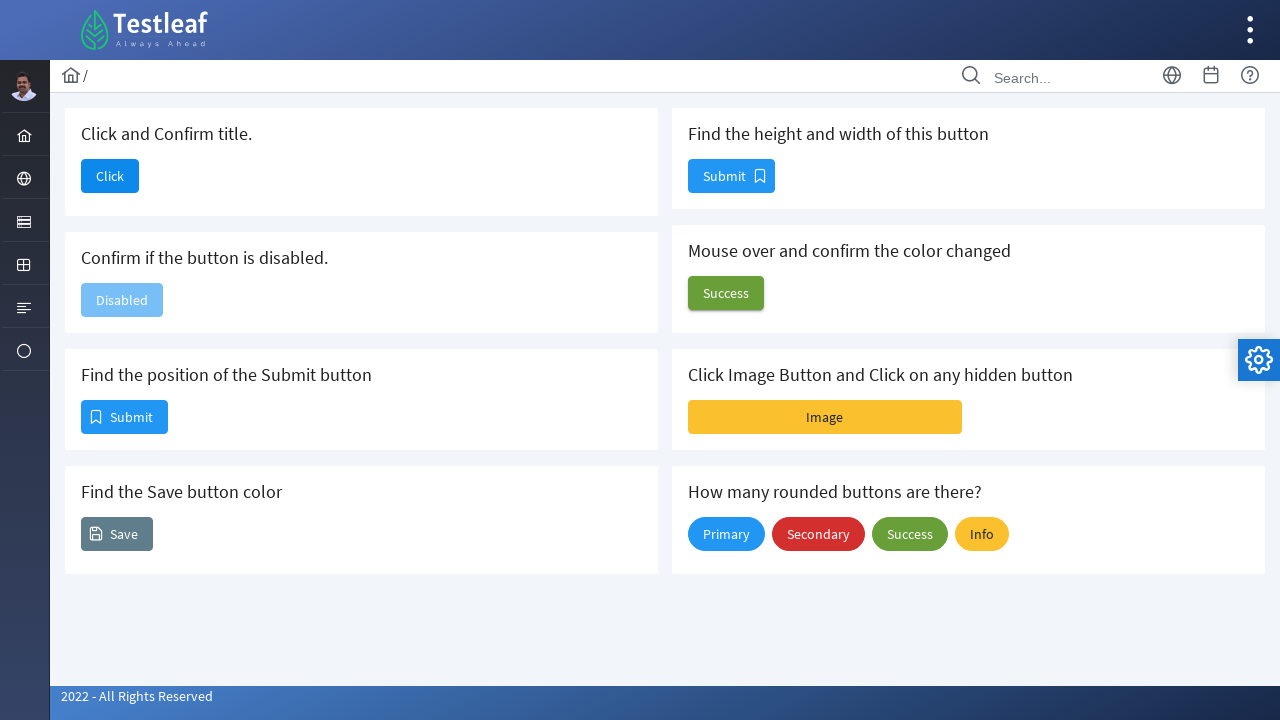

Located second Submit button
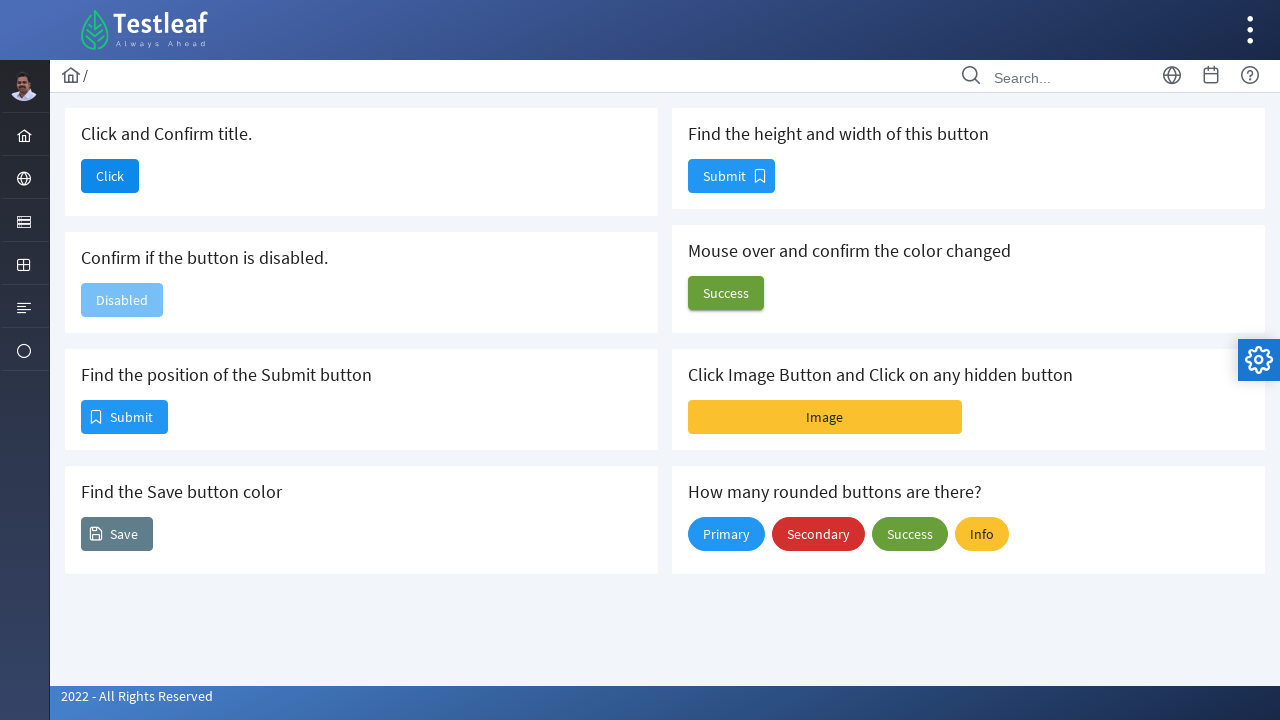

Retrieved size of second Submit button: width=85, height=32
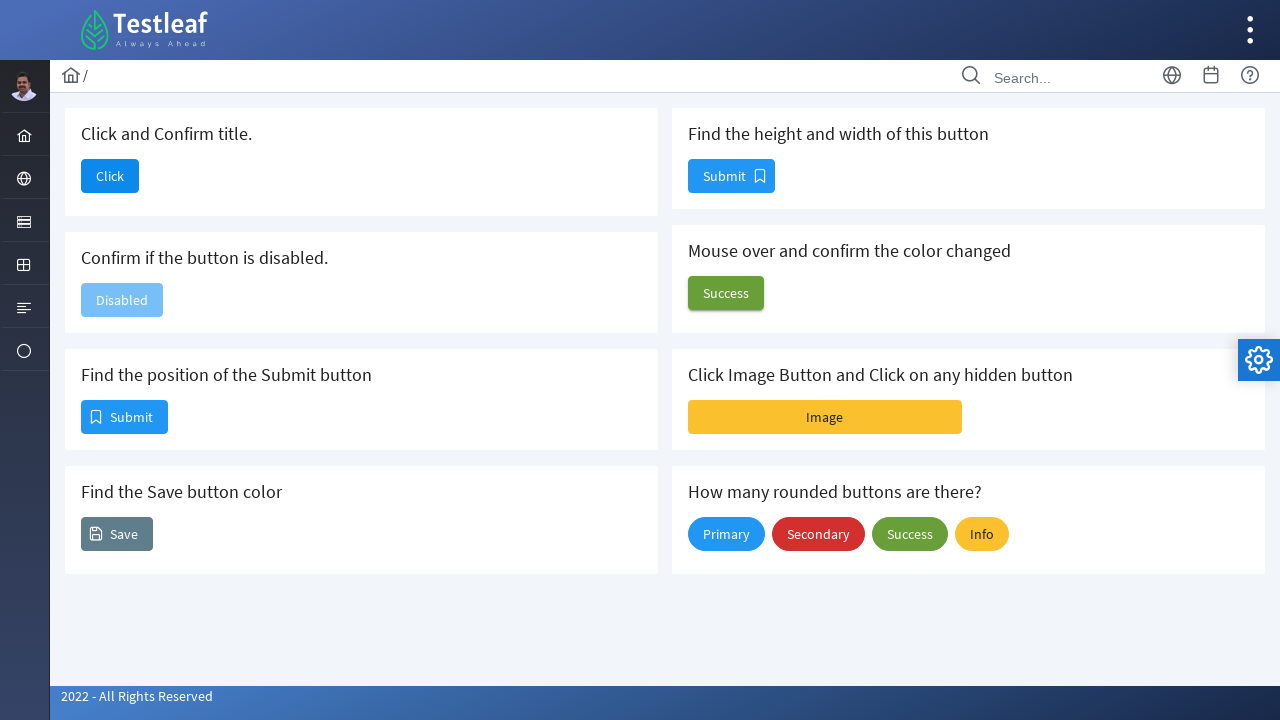

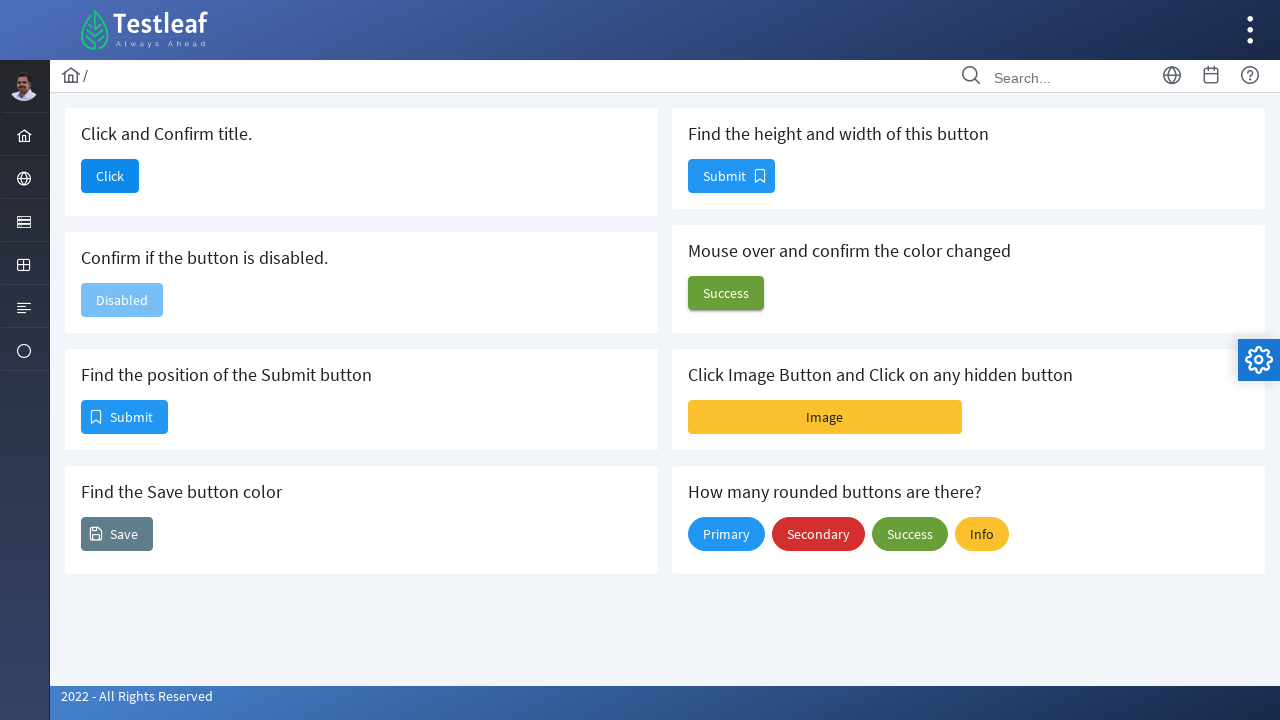